Navigates to Myntra e-commerce homepage and maximizes the browser window to verify the site loads successfully

Starting URL: https://www.myntra.com/

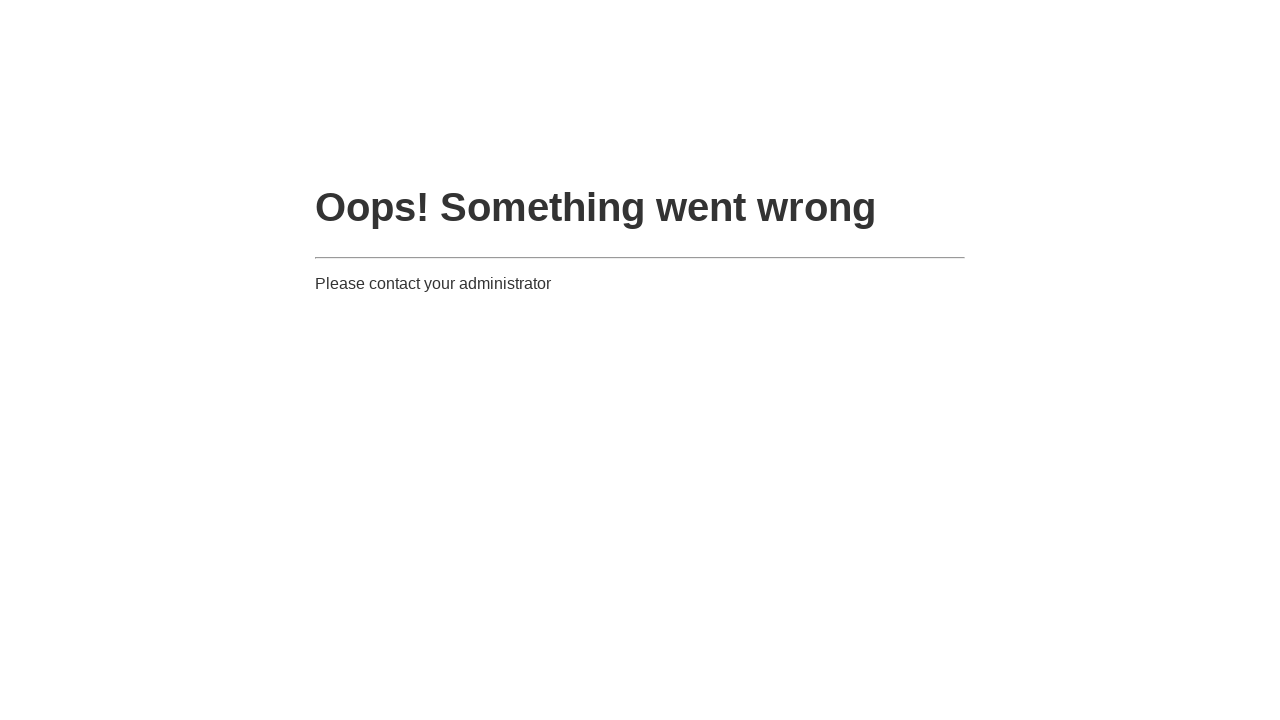

Set viewport size to 1920x1080 to maximize browser window
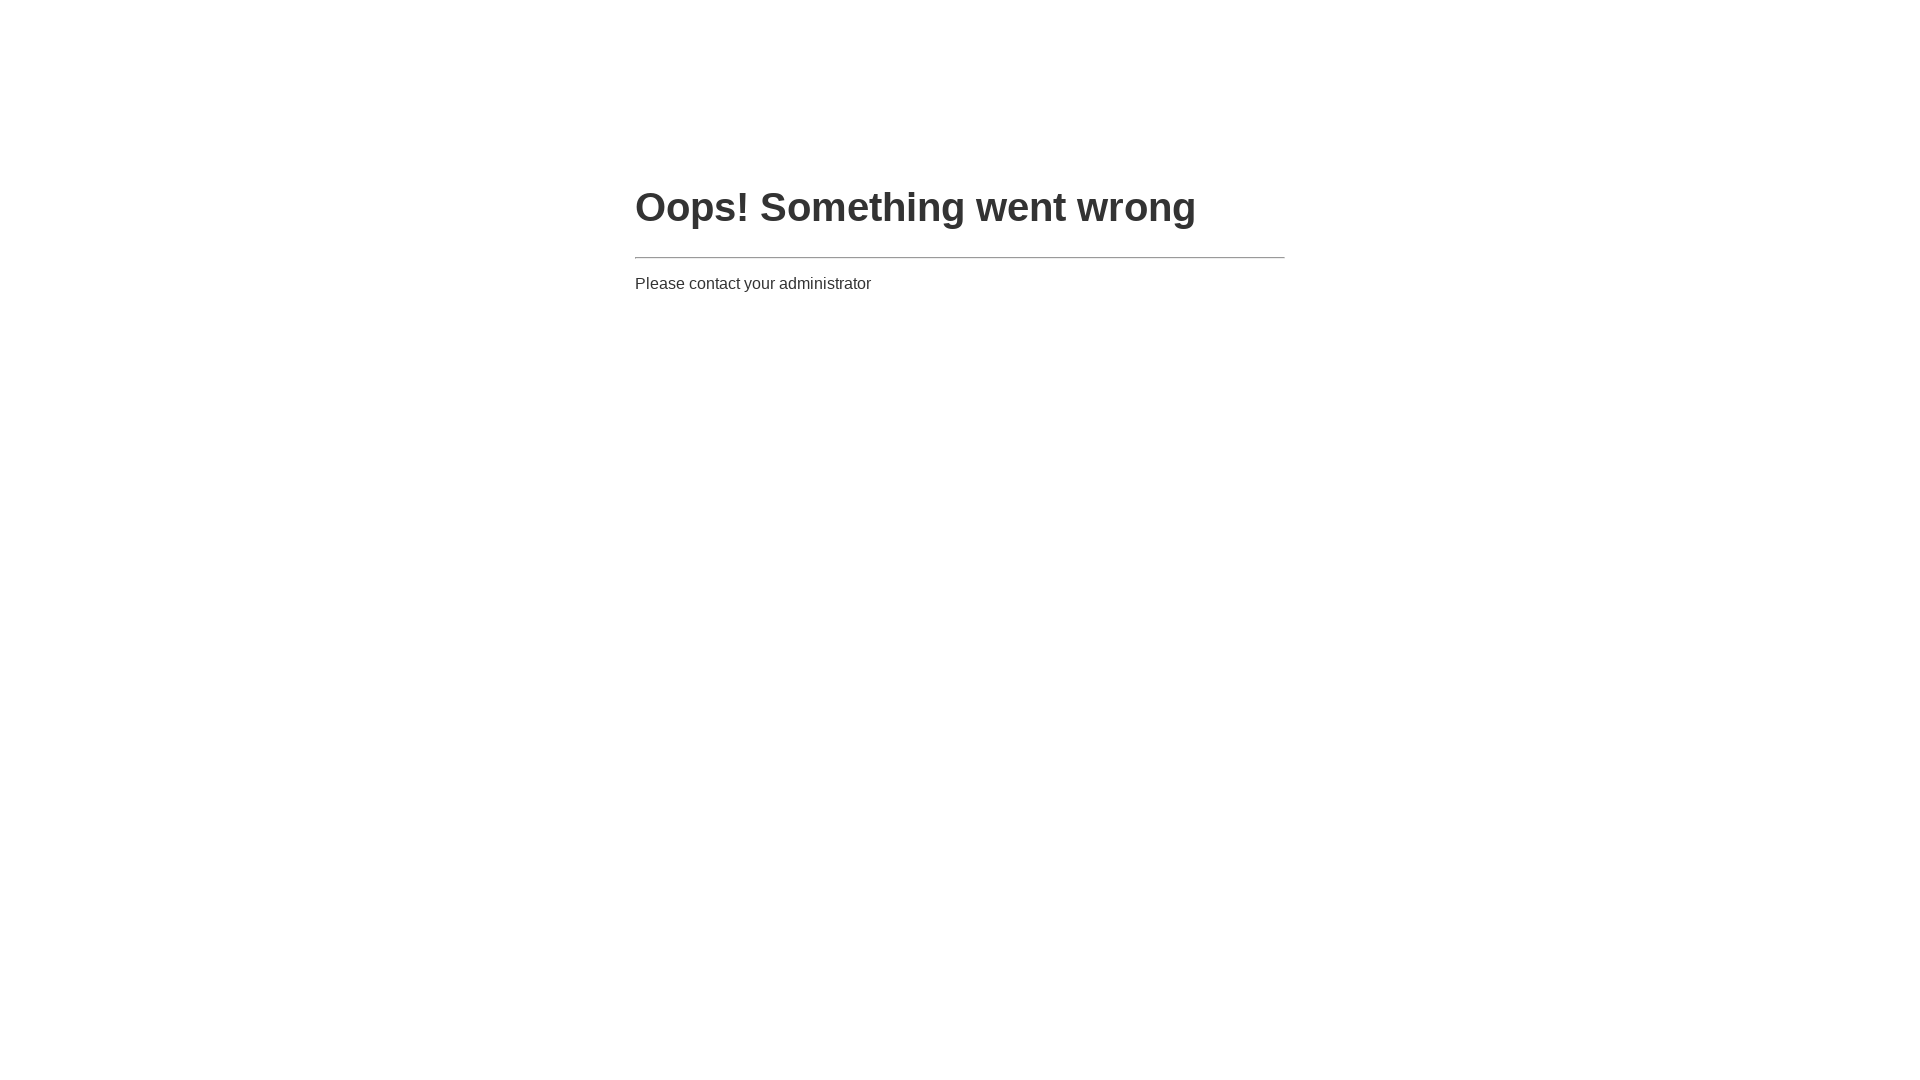

Waited for page to reach domcontentloaded state - Myntra homepage loaded successfully
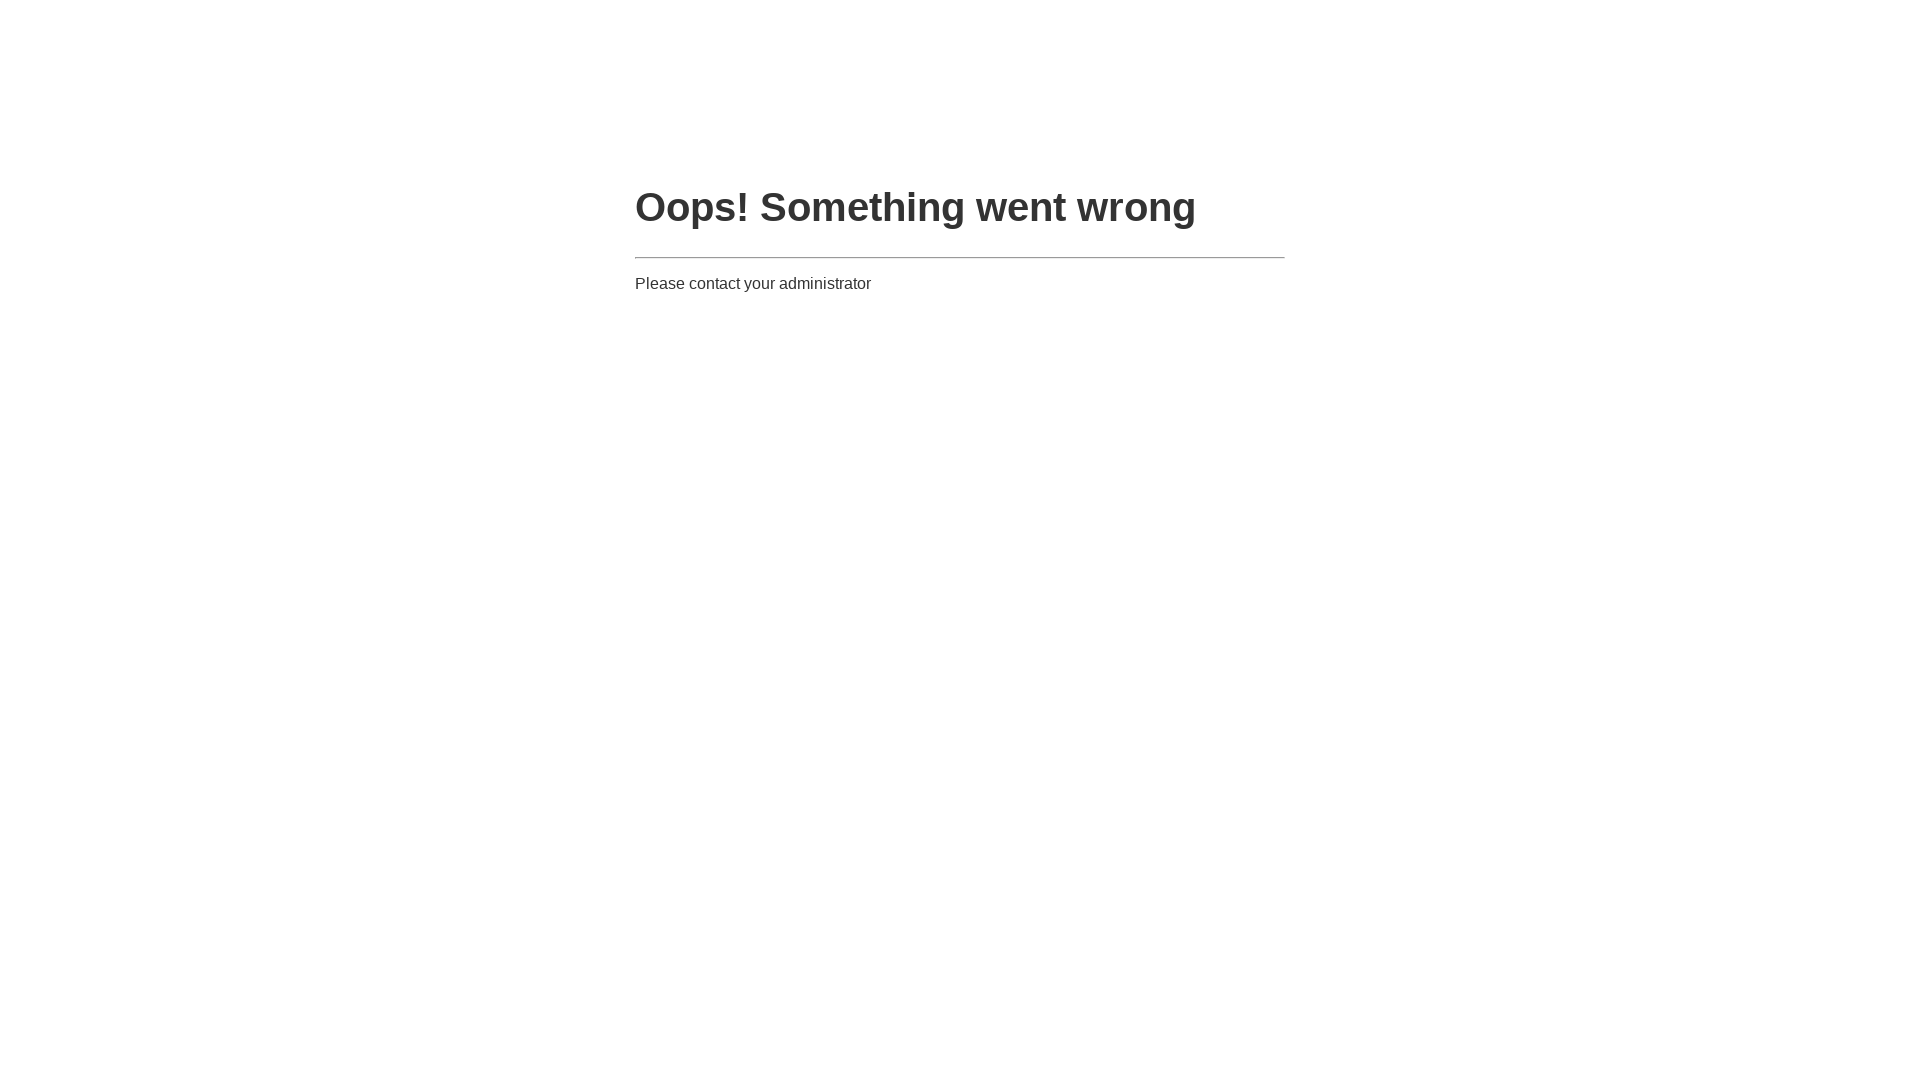

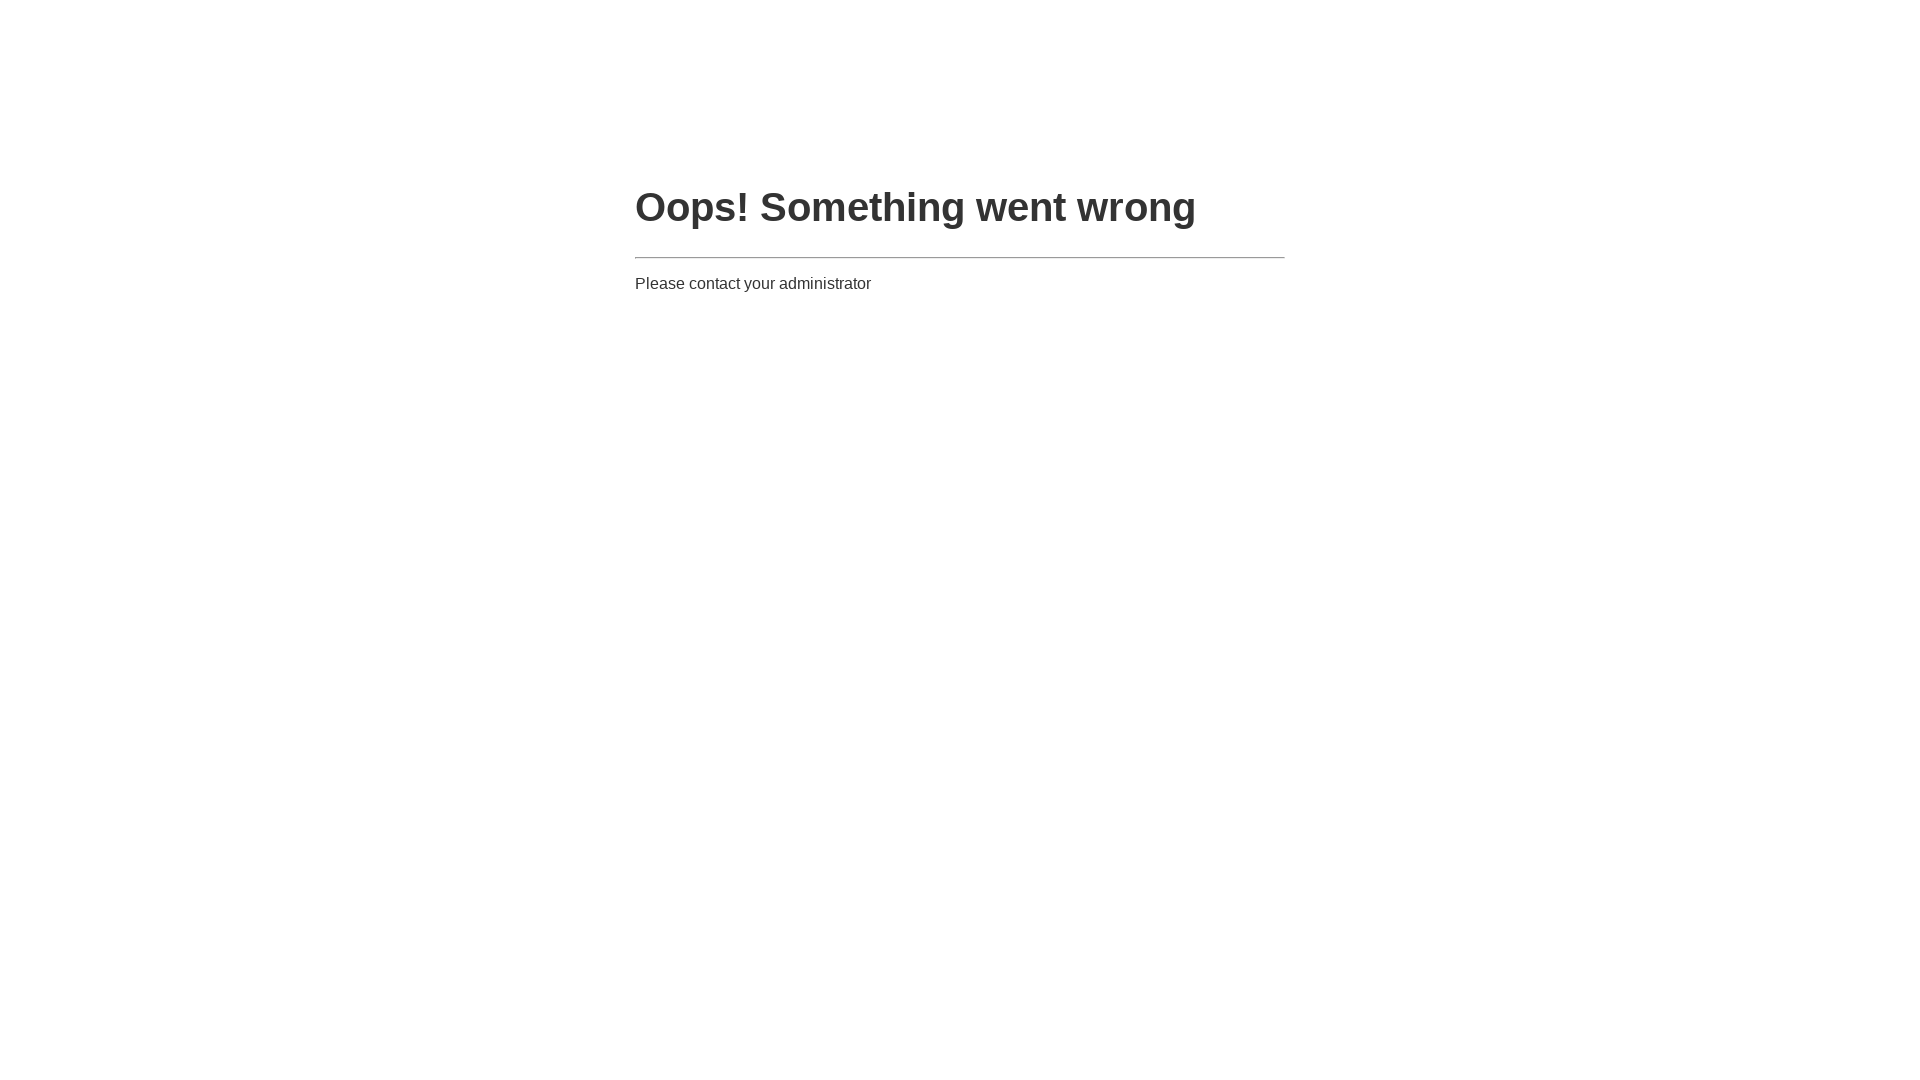